Tests navigation through the car rental website by clicking Terms of use and Search links, then verifies elements are present

Starting URL: https://ilcarro.web.app

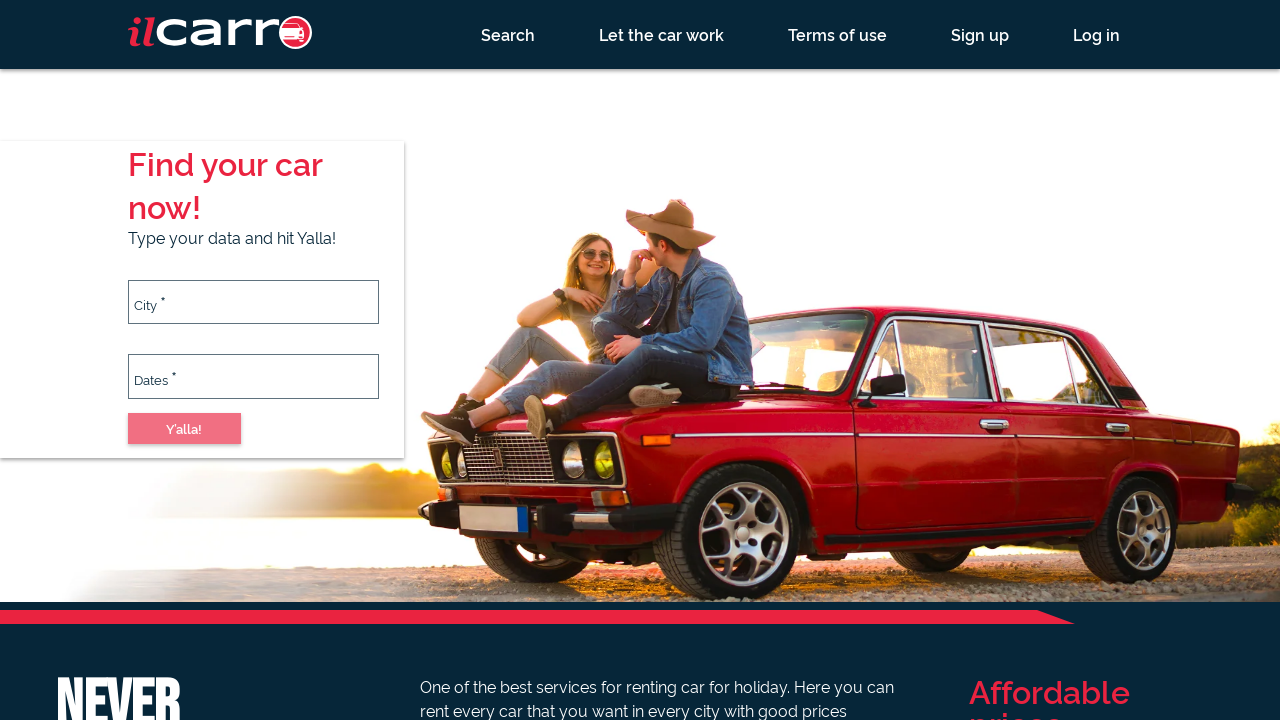

Navigated to car rental website
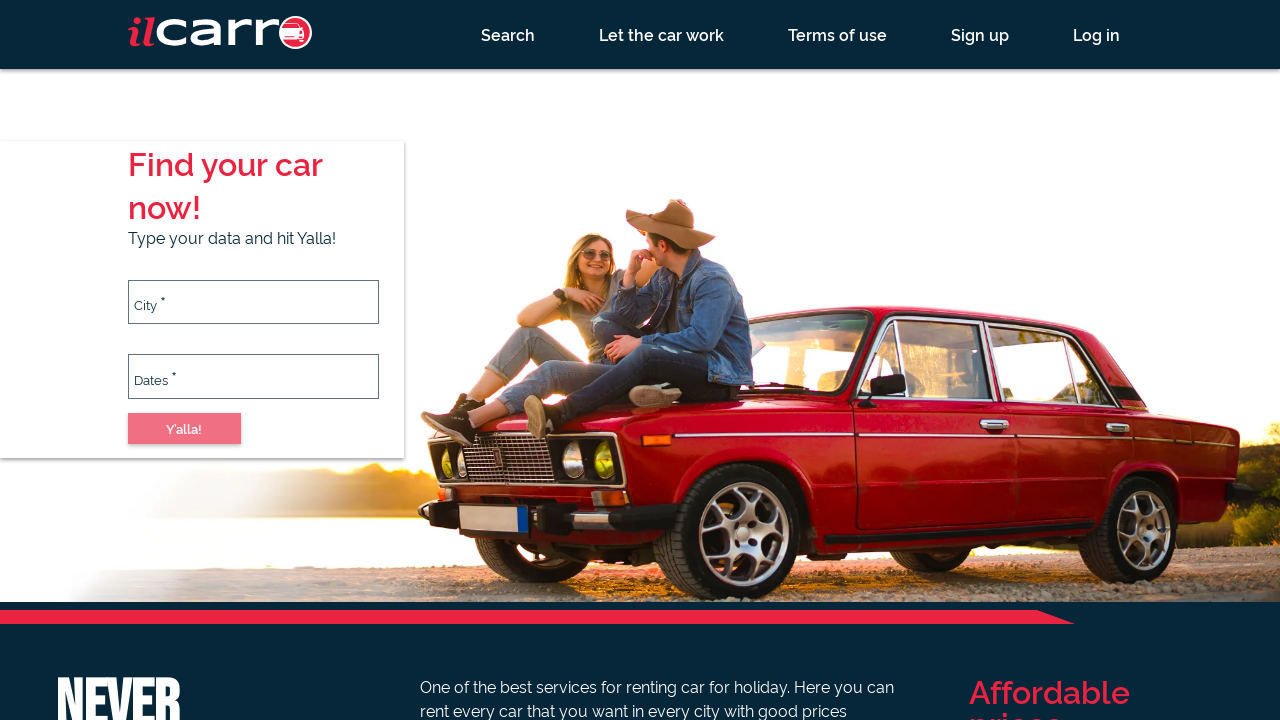

Clicked Terms of use link at (838, 34) on a:has-text('Terms of use')
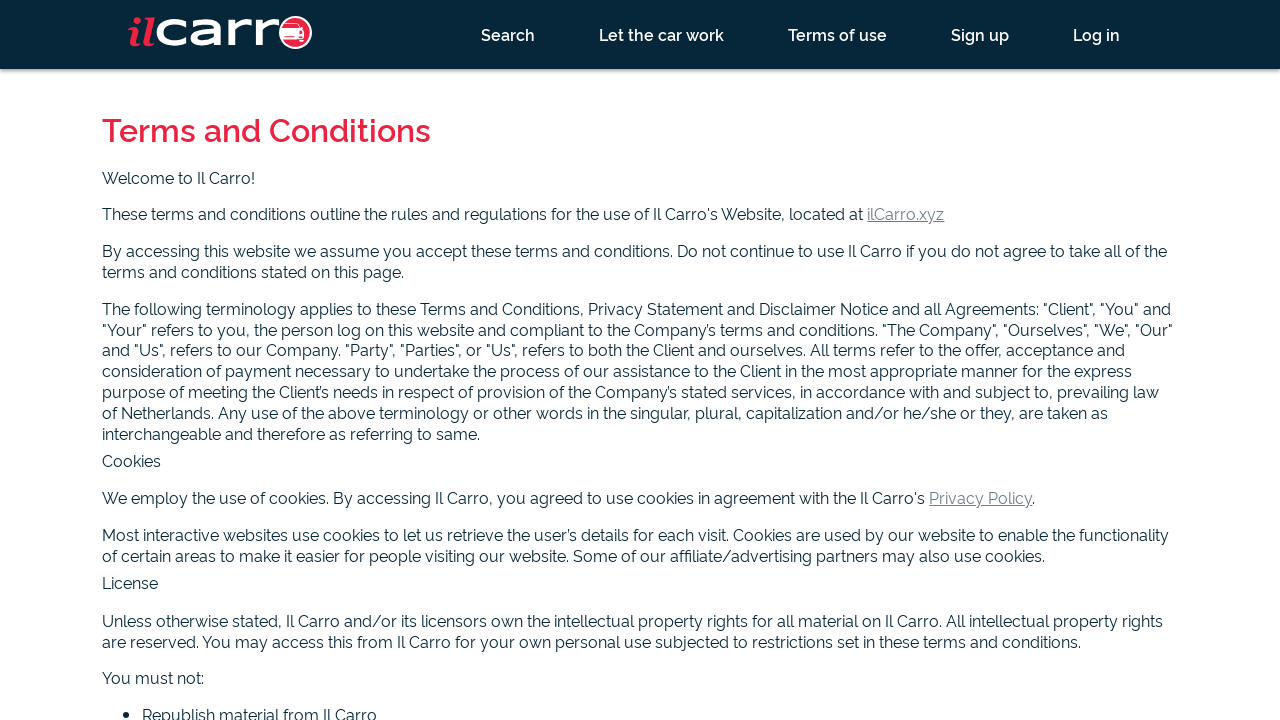

Clicked Search link at (508, 34) on a:has-text('Search')
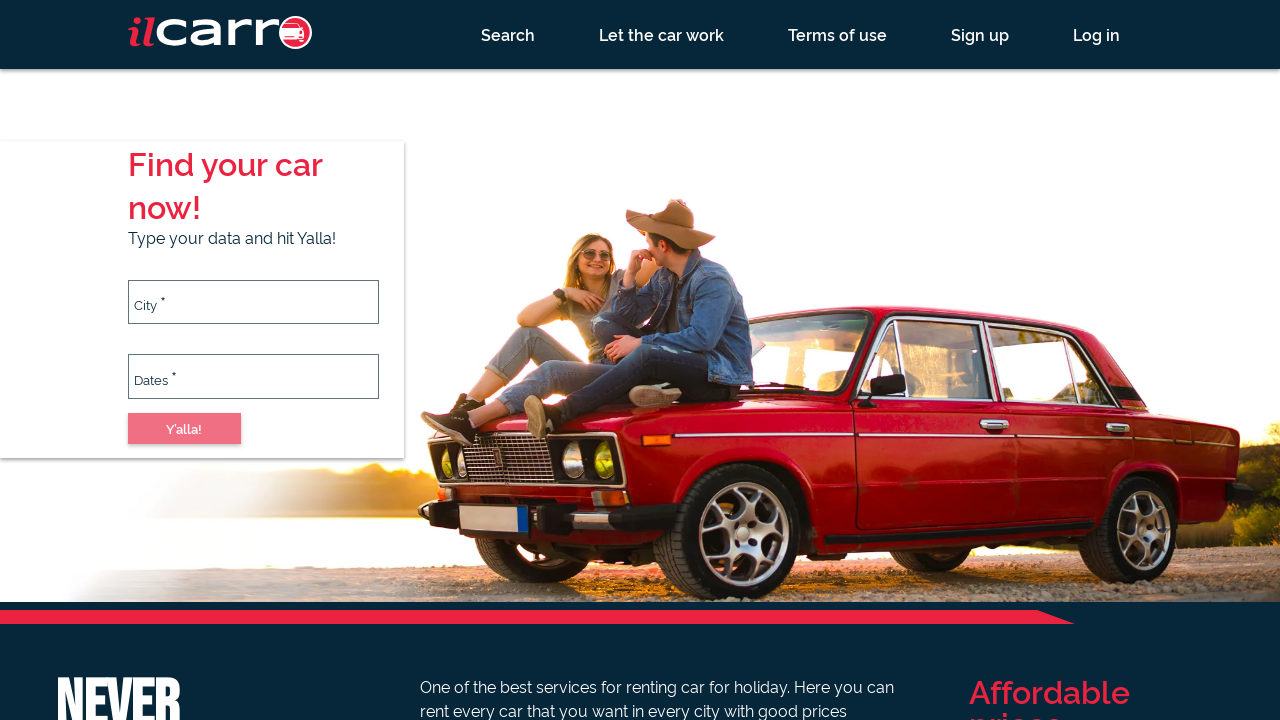

Subtitle element is present
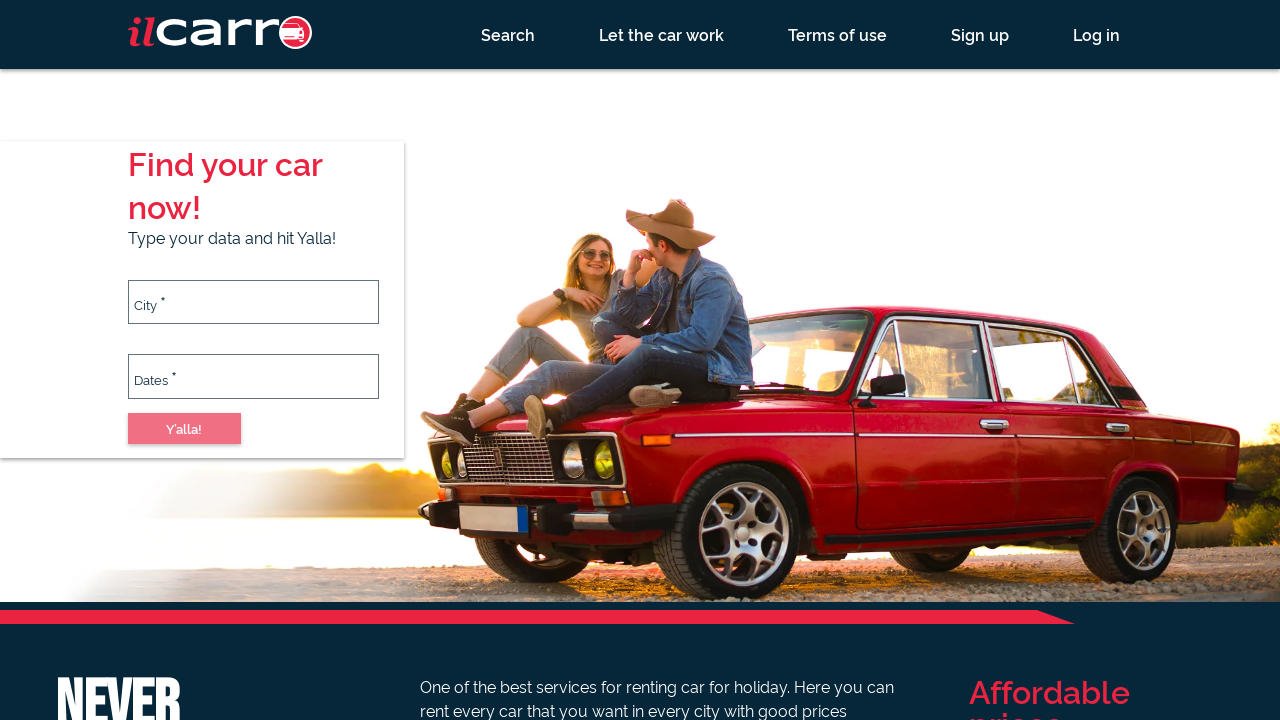

City input field element is present
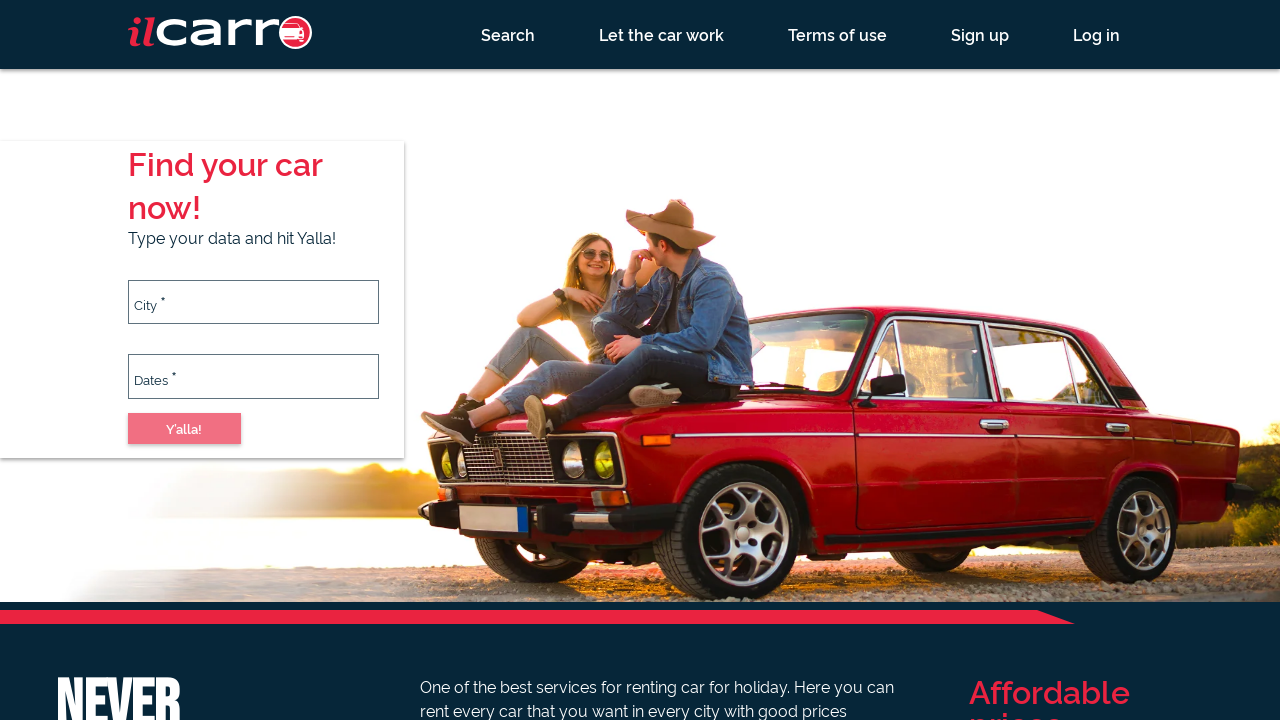

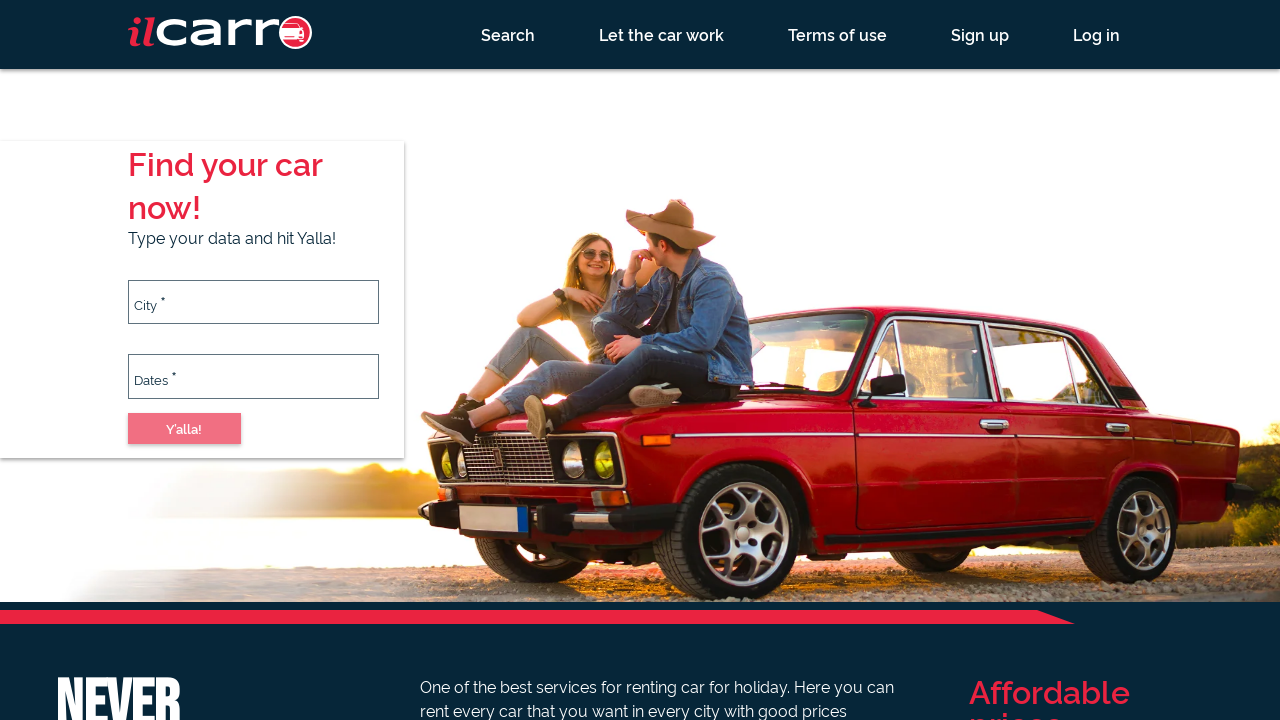